Navigates to an OpenCart demo site and executes JavaScript to retrieve the page title and URL

Starting URL: https://naveenautomationlabs.com/opencart/index.php?

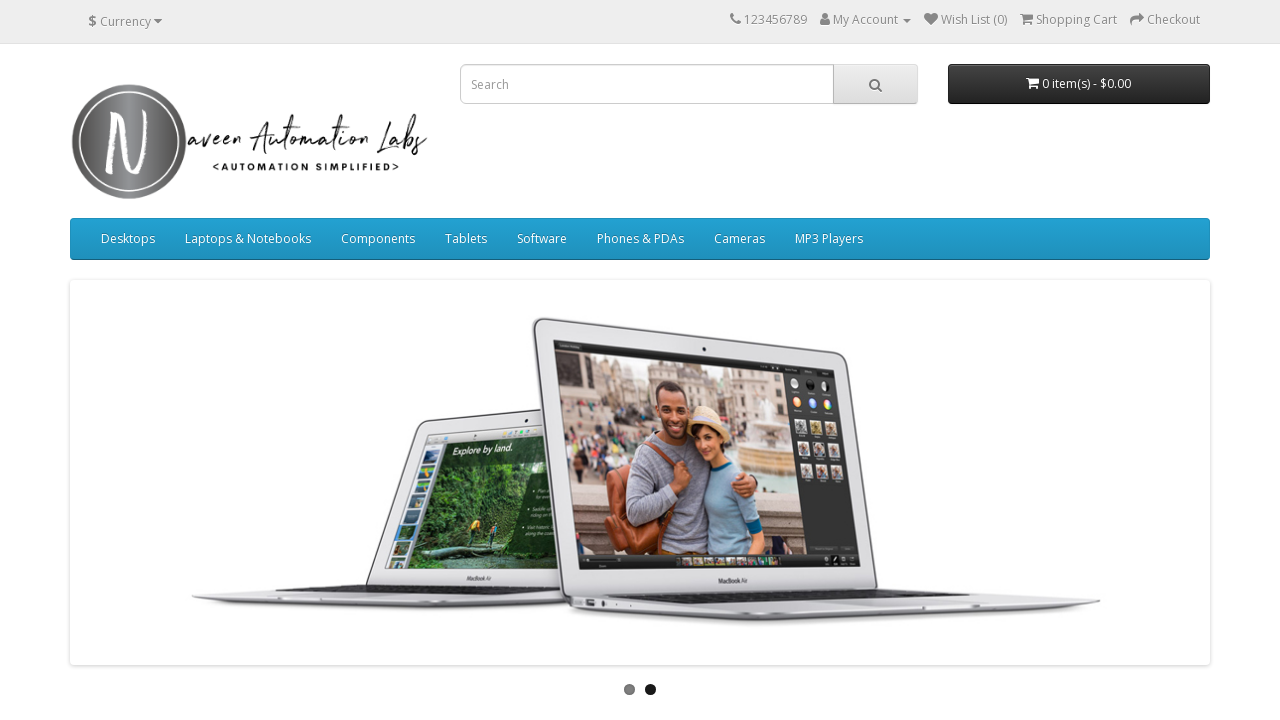

Navigated to OpenCart demo site
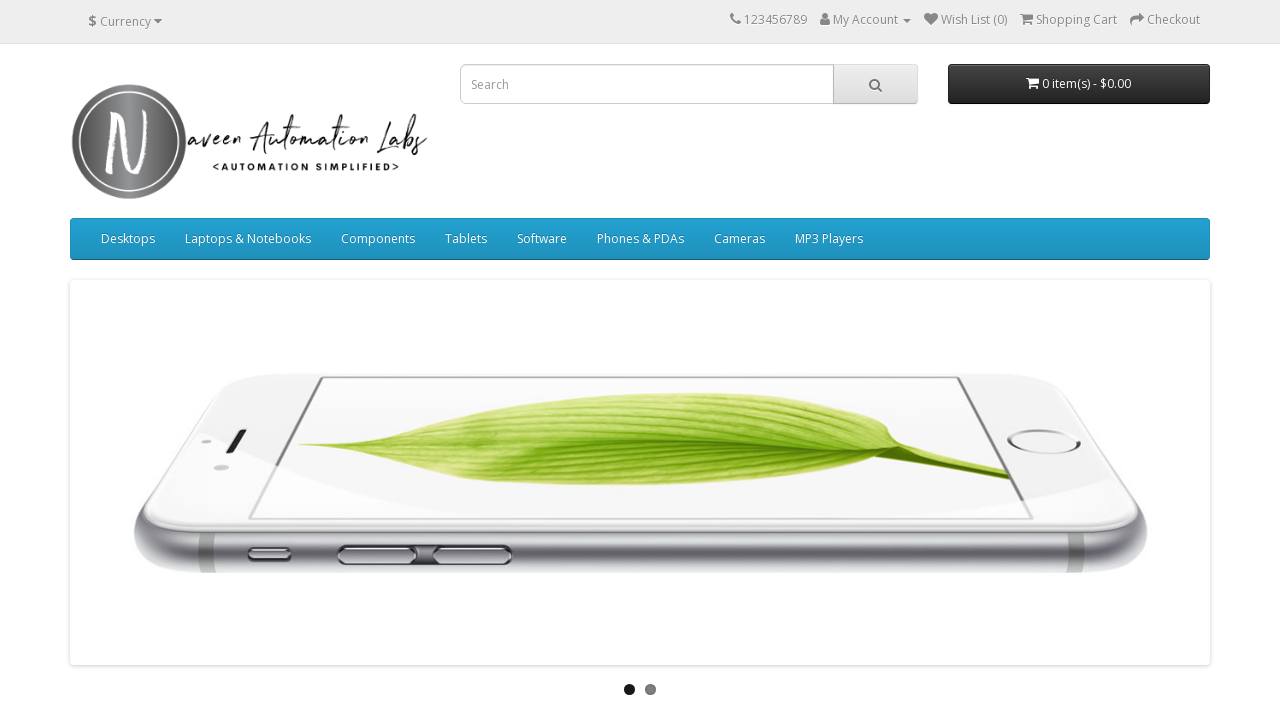

Retrieved page title via JavaScript: Your Store
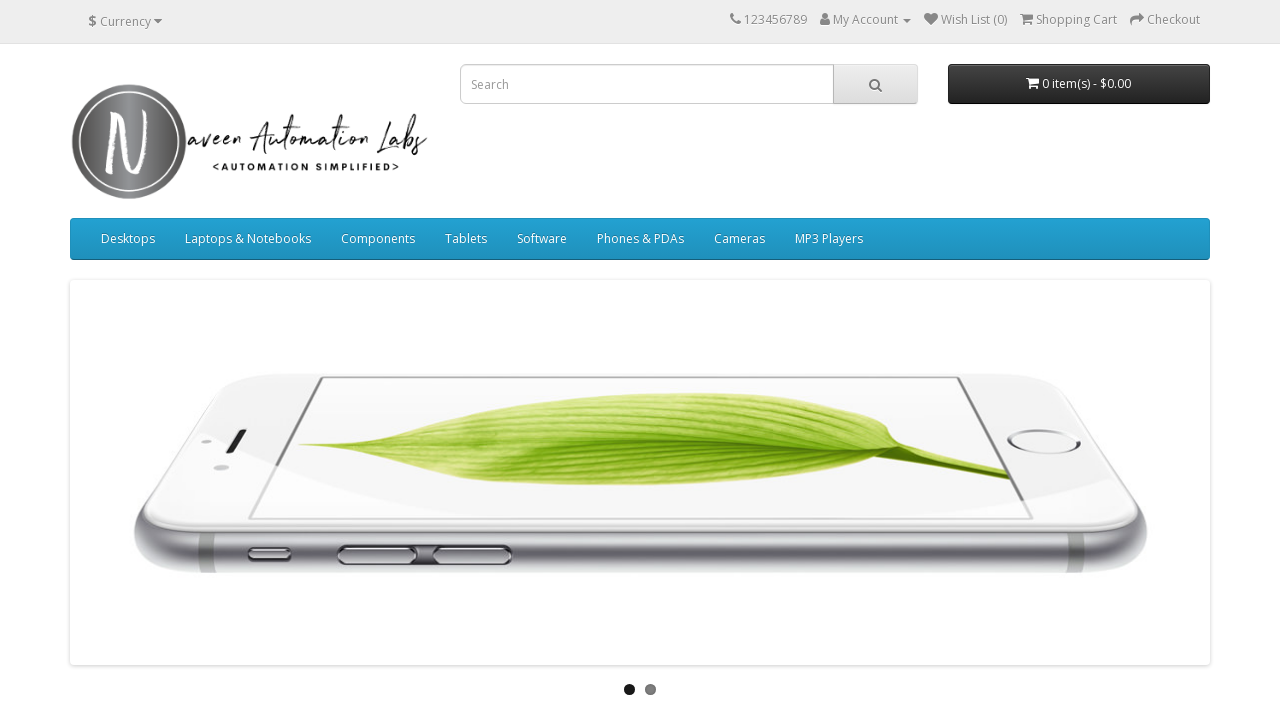

Retrieved page URL via JavaScript: https://naveenautomationlabs.com/opencart/index.php?
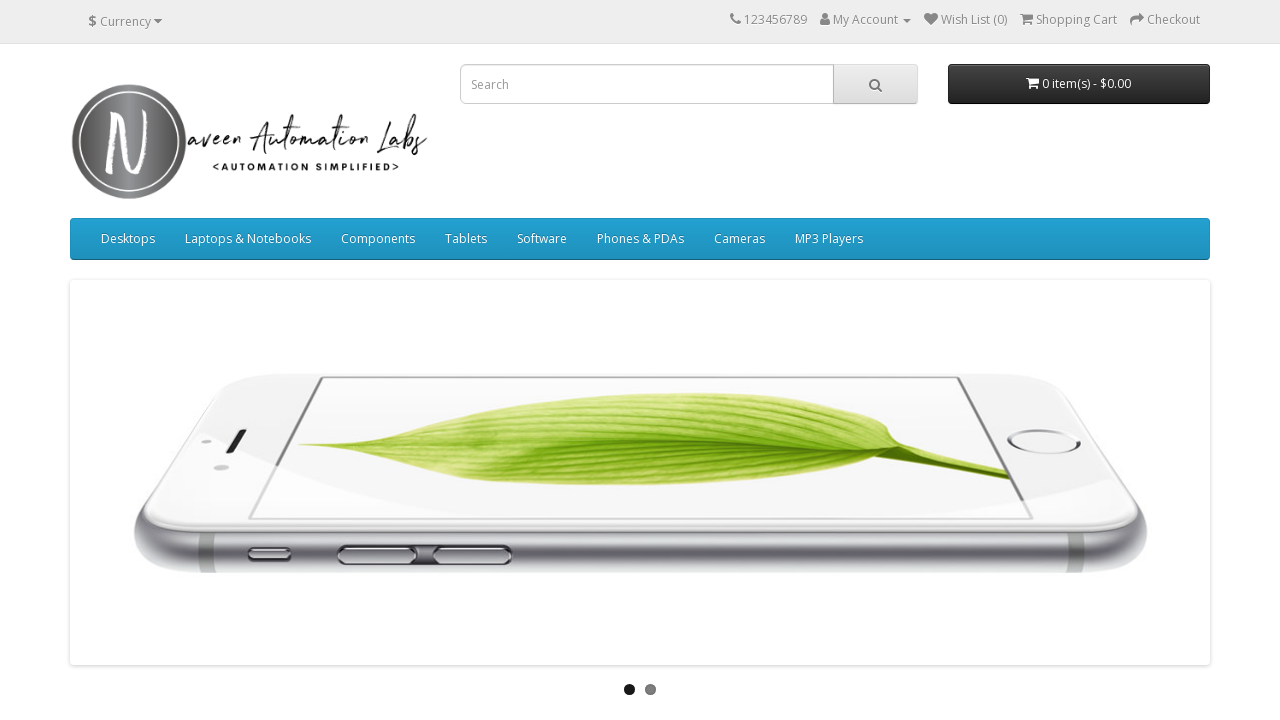

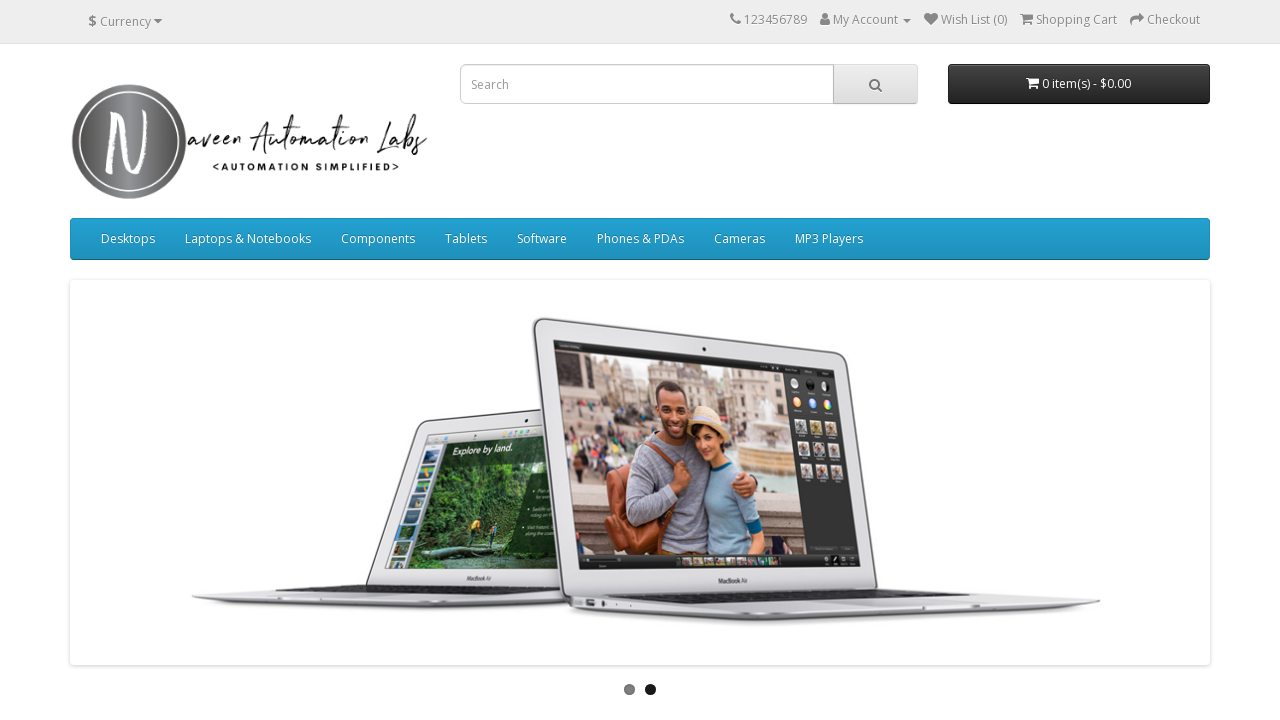